Searches for government bid advertisements on Florida Marketplace by expanding filter panels, selecting "Request for Proposals" and "Request for Information" ad types, selecting "PREVIEW" and "OPEN" statuses, and clicking the search button.

Starting URL: https://vendor.myfloridamarketplace.com/search/bids

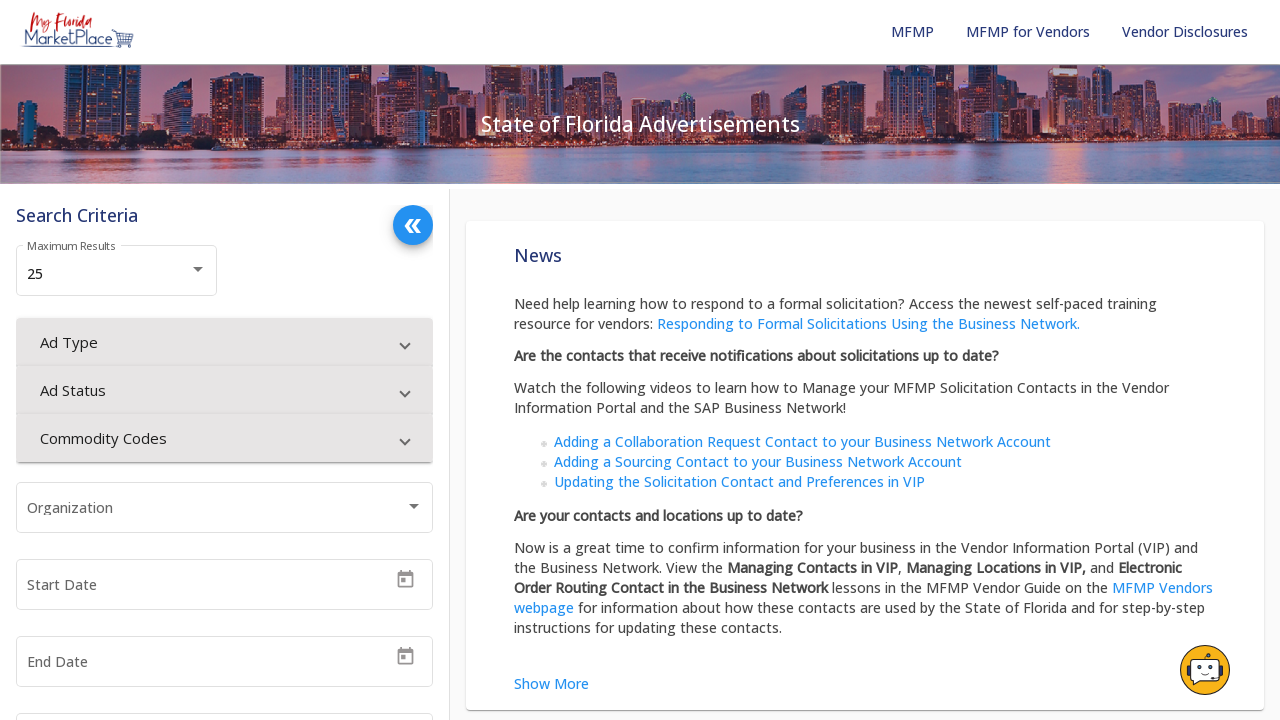

Waited for page to load (networkidle)
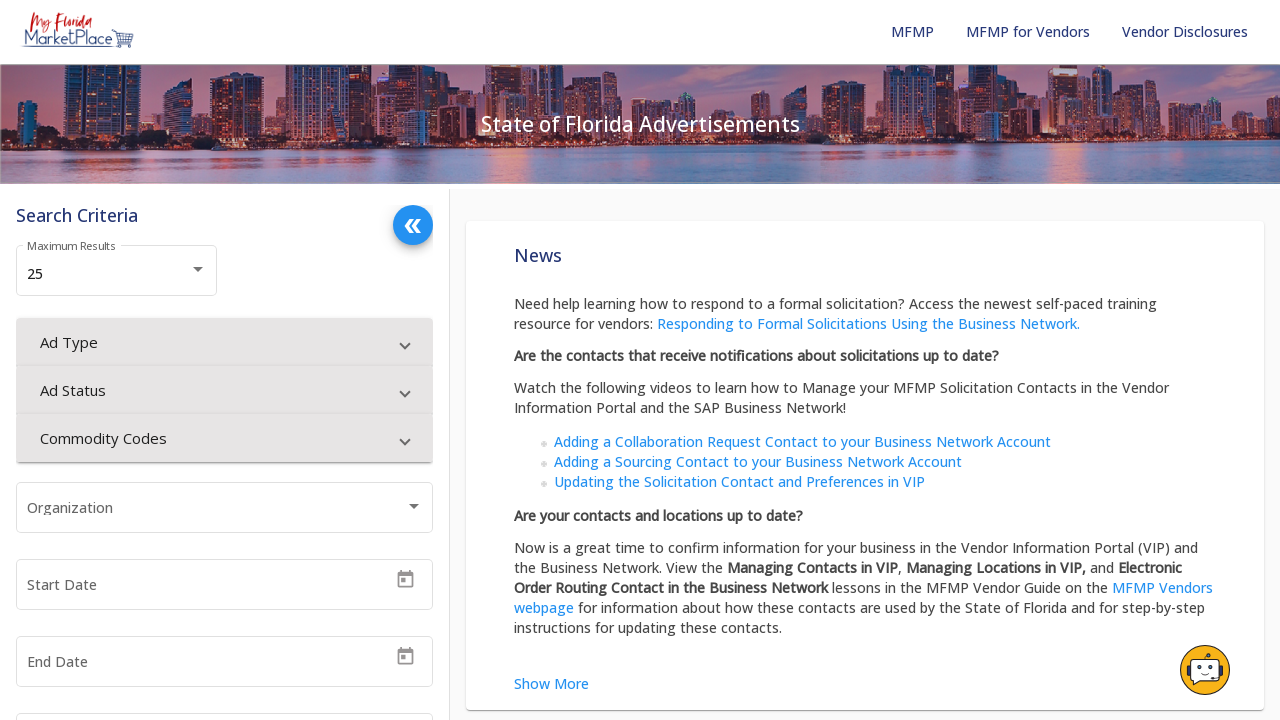

Clicked to expand Ad Type filter panel at (212, 342) on xpath=//span[contains(@class,'mat-content')]/mat-panel-title[contains(text(),'Ad
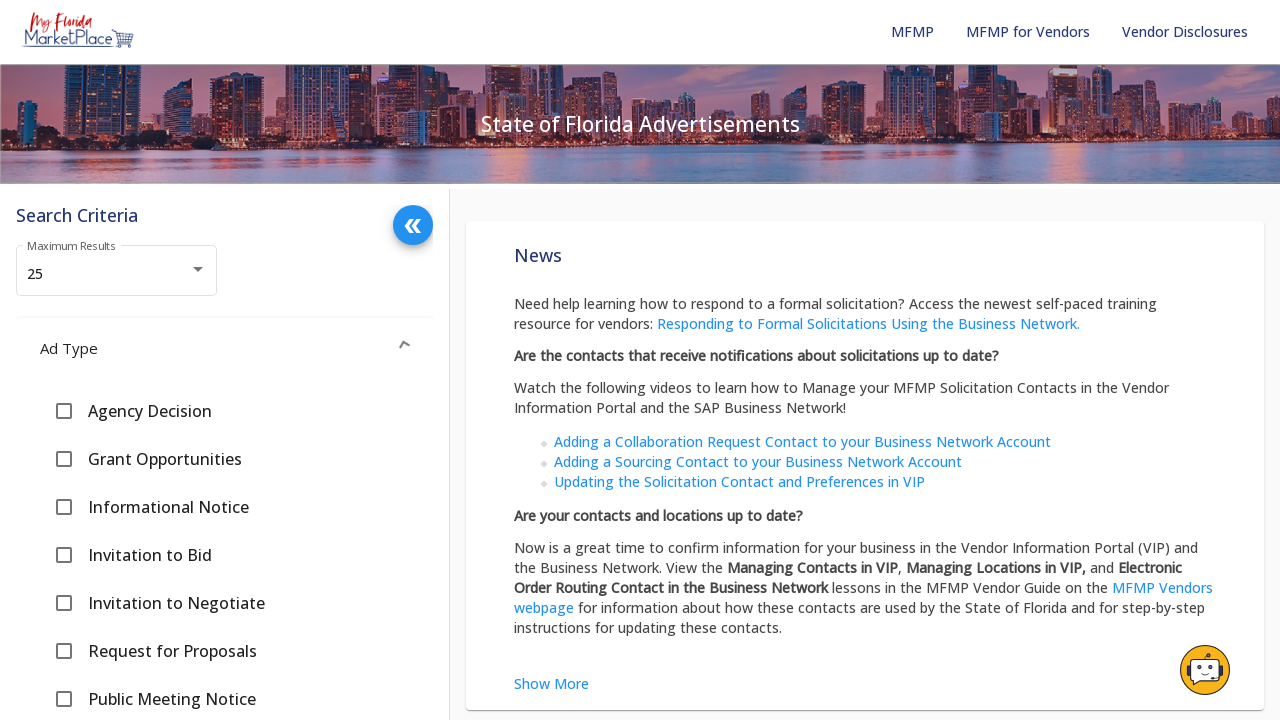

Waited 1 second for Ad Type panel to expand
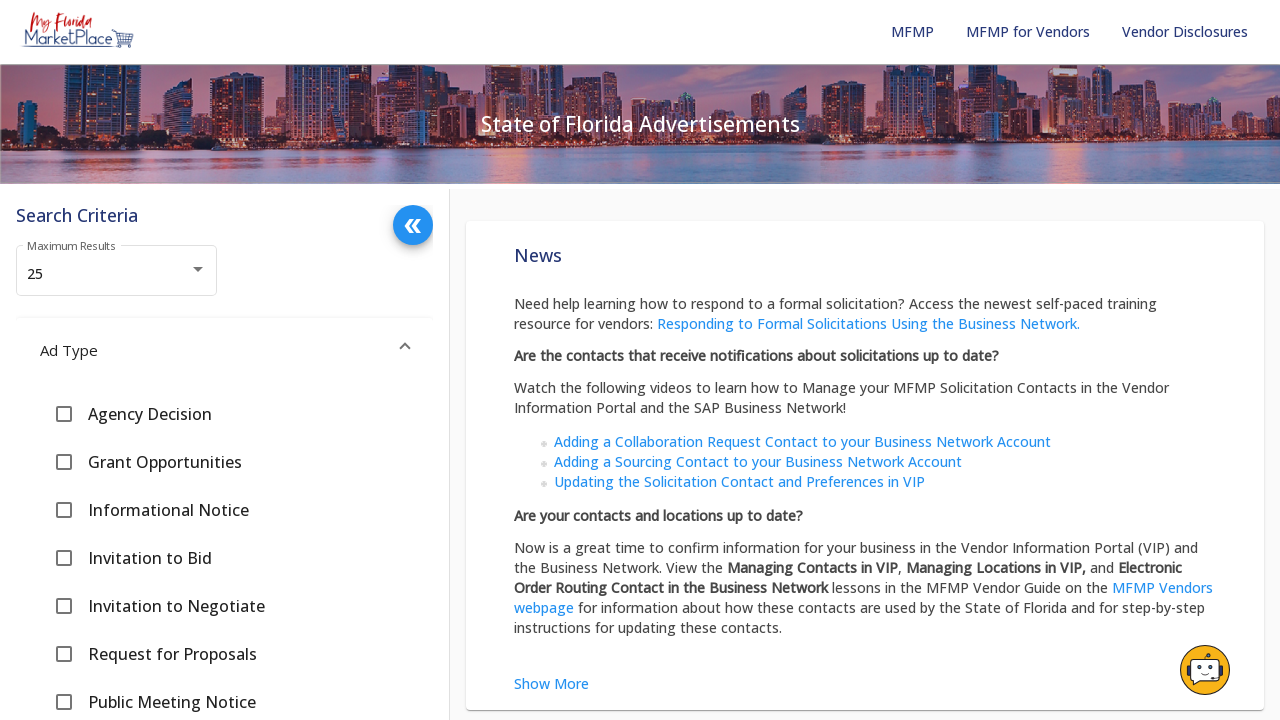

Selected 'Request for Proposals' checkbox at (64, 654) on xpath=//div[contains(text(),' Request for Proposals ')]/preceding-sibling::mat-p
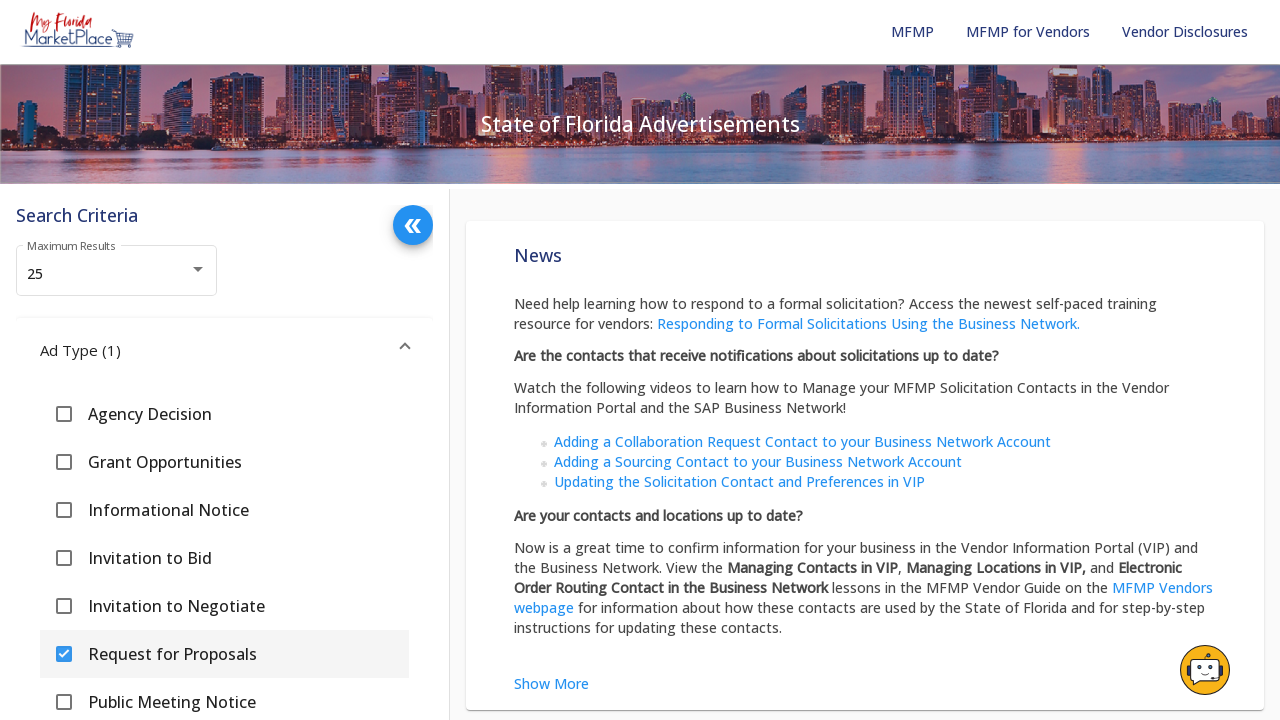

Selected 'Request for Information' checkbox at (64, 642) on xpath=//div[contains(text(),' Request for Information ')]/preceding-sibling::mat
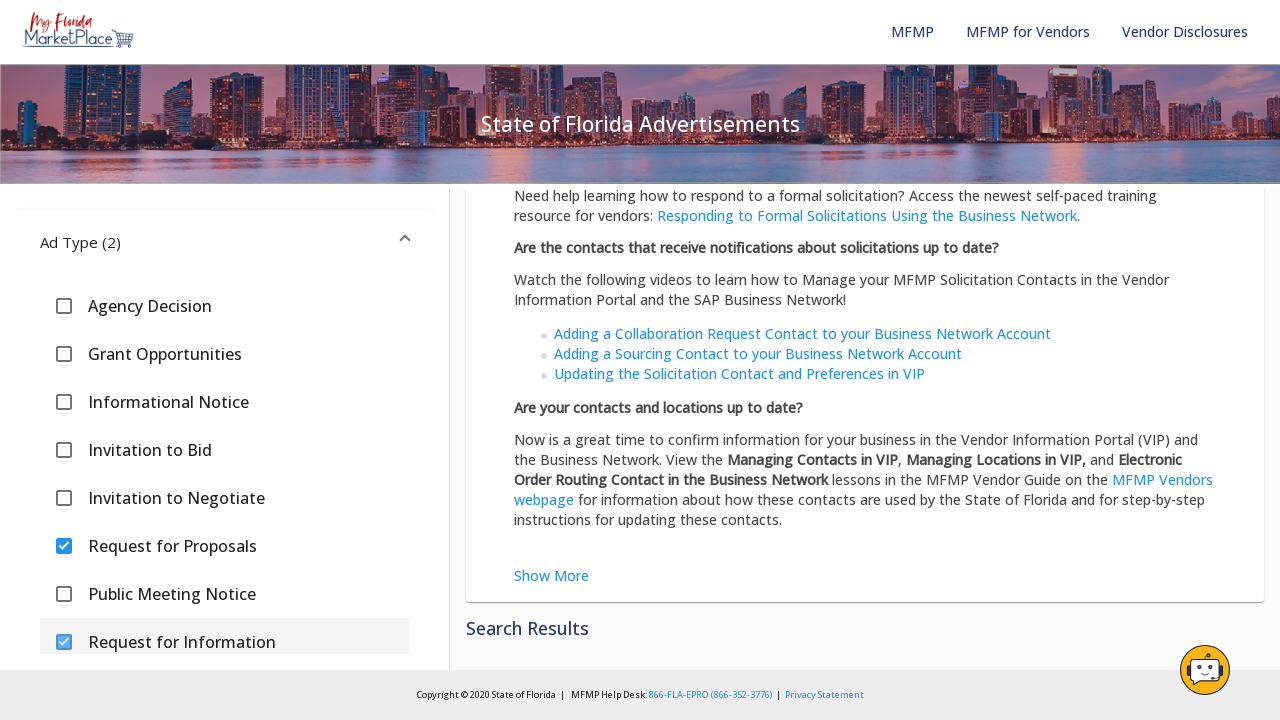

Clicked to expand Ad Status filter panel at (212, 375) on xpath=//span[contains(@class,'mat-content')]/mat-panel-title[contains(text(),'Ad
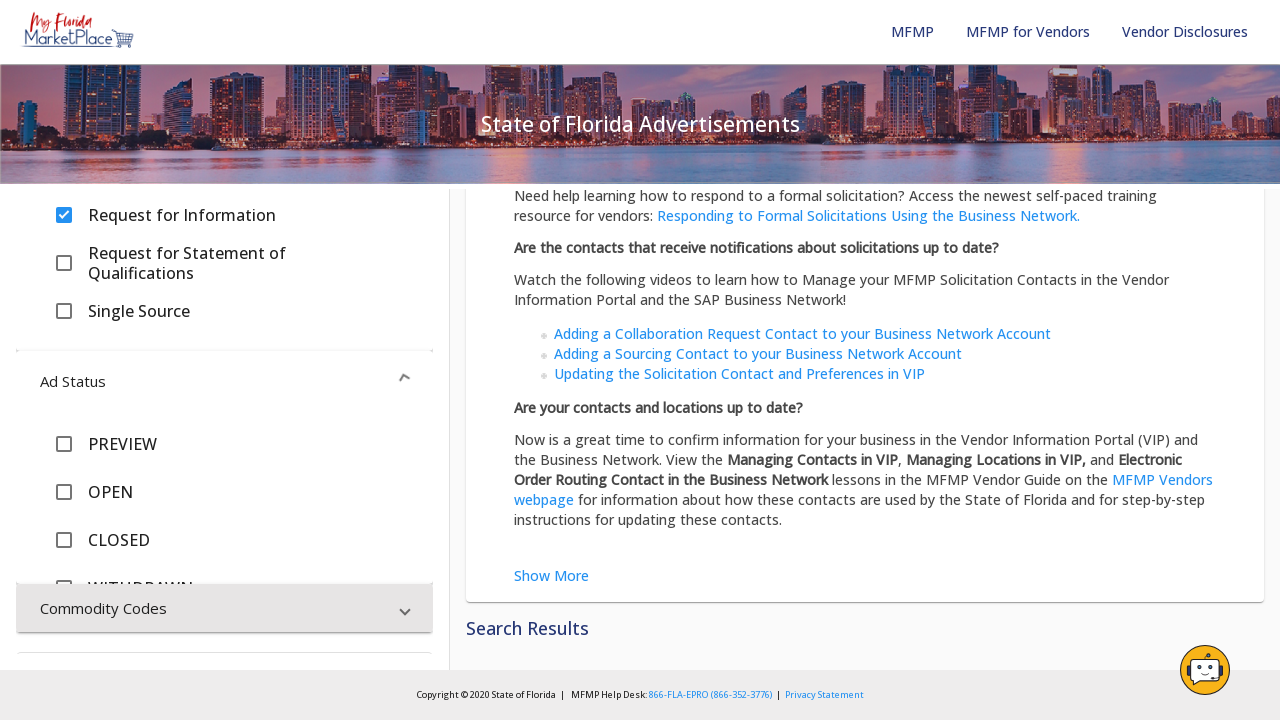

Waited 1 second for Ad Status panel to expand
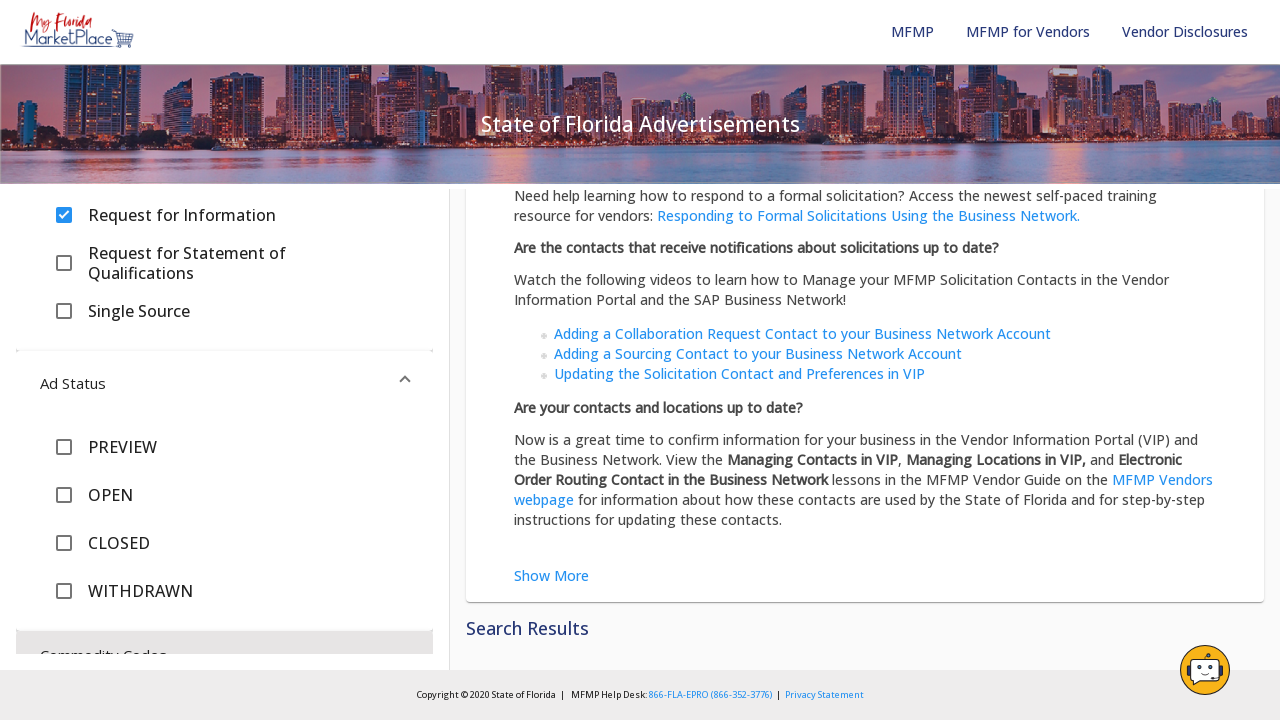

Selected 'PREVIEW' status checkbox at (64, 447) on xpath=//div[contains(text(),' PREVIEW ')]/preceding-sibling::mat-pseudo-checkbox
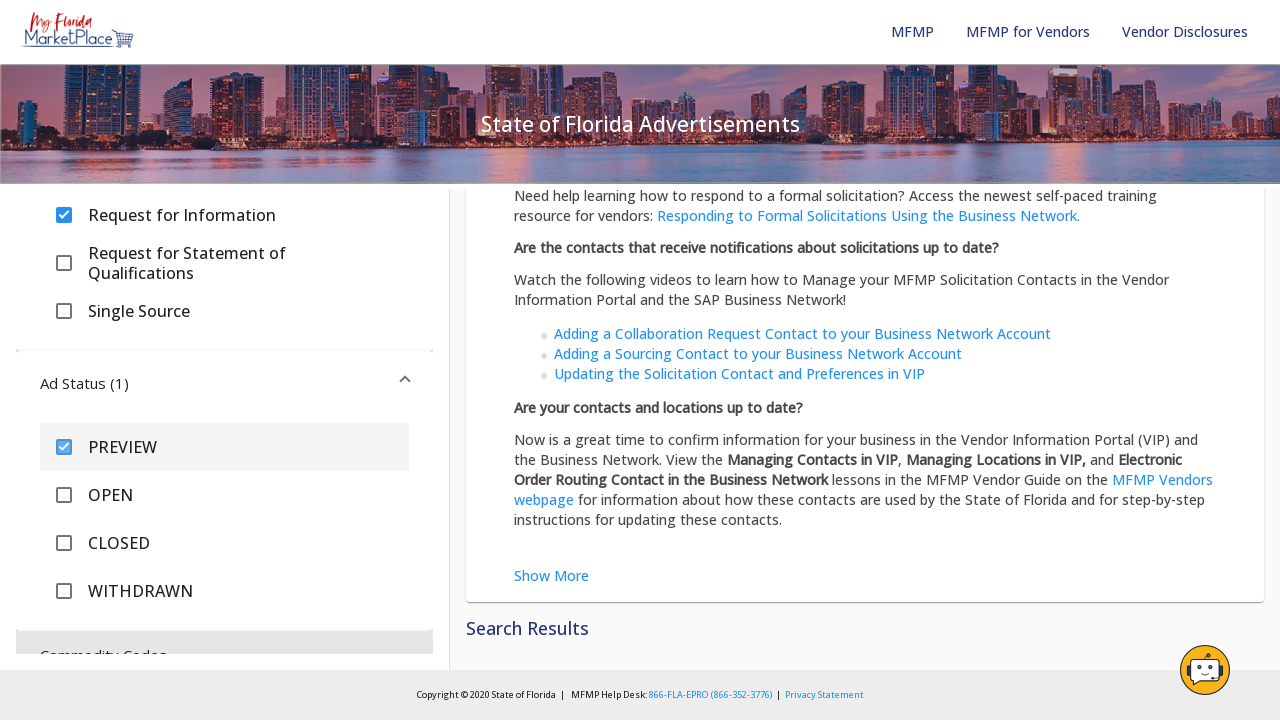

Selected 'OPEN' status checkbox at (64, 495) on xpath=//div[contains(text(),' OPEN ')]/preceding-sibling::mat-pseudo-checkbox
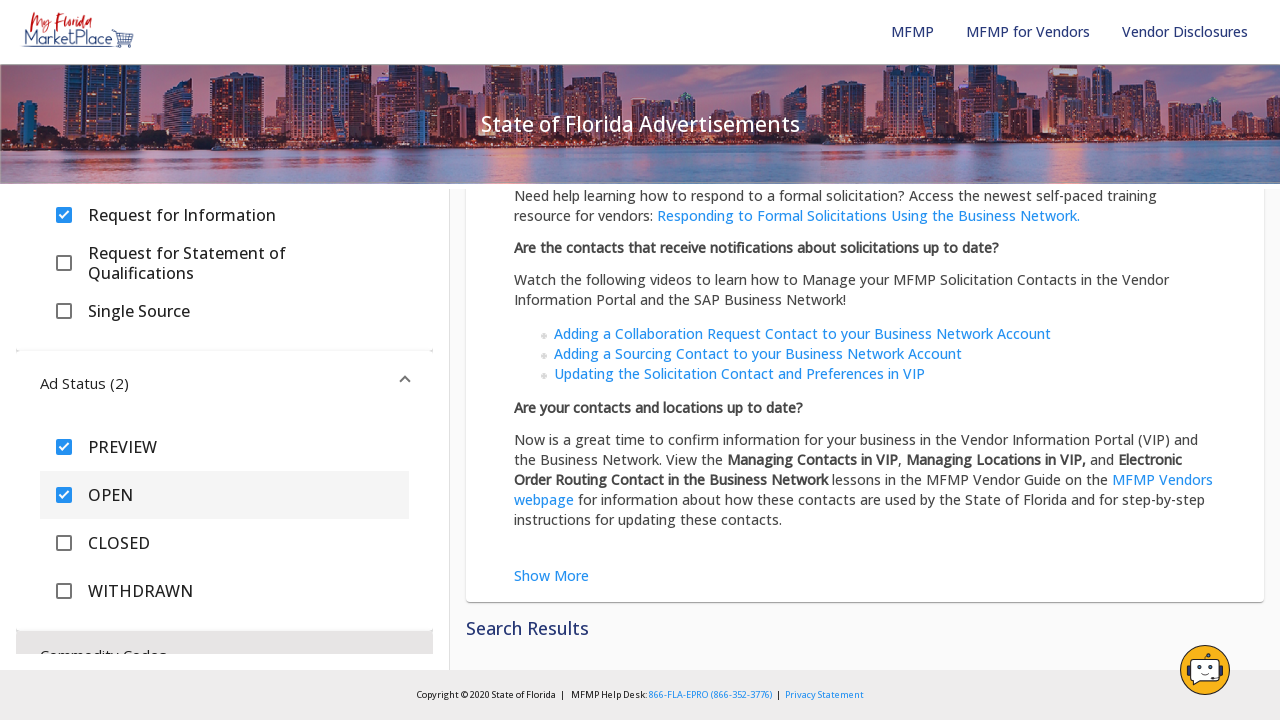

Clicked the search button to apply filters and search for bids at (395, 636) on xpath=//button[@type='submit']
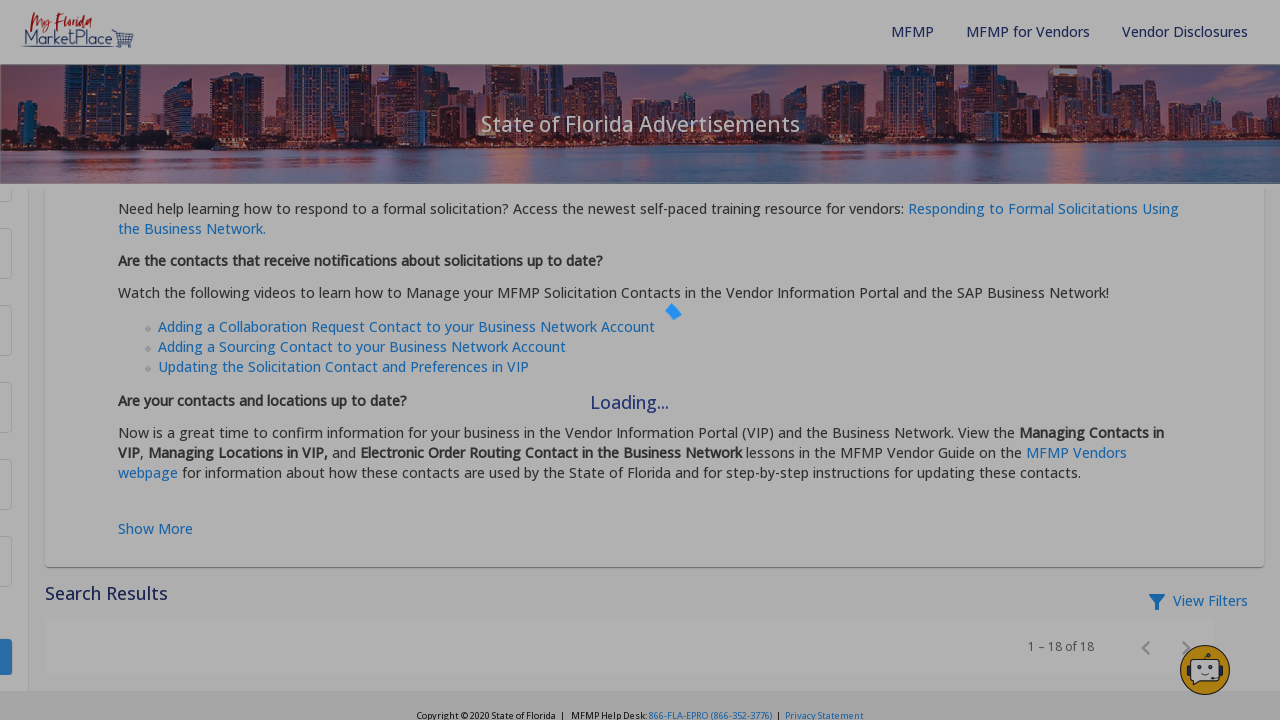

Waited for search results to load (networkidle)
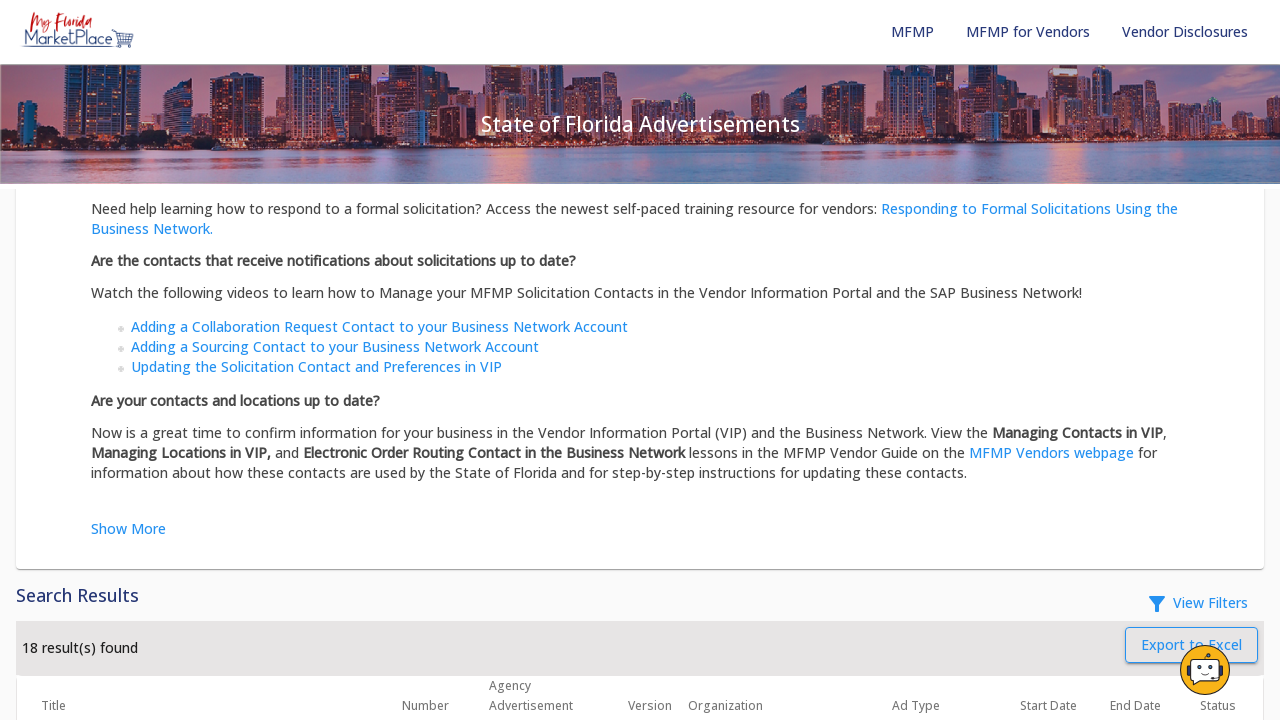

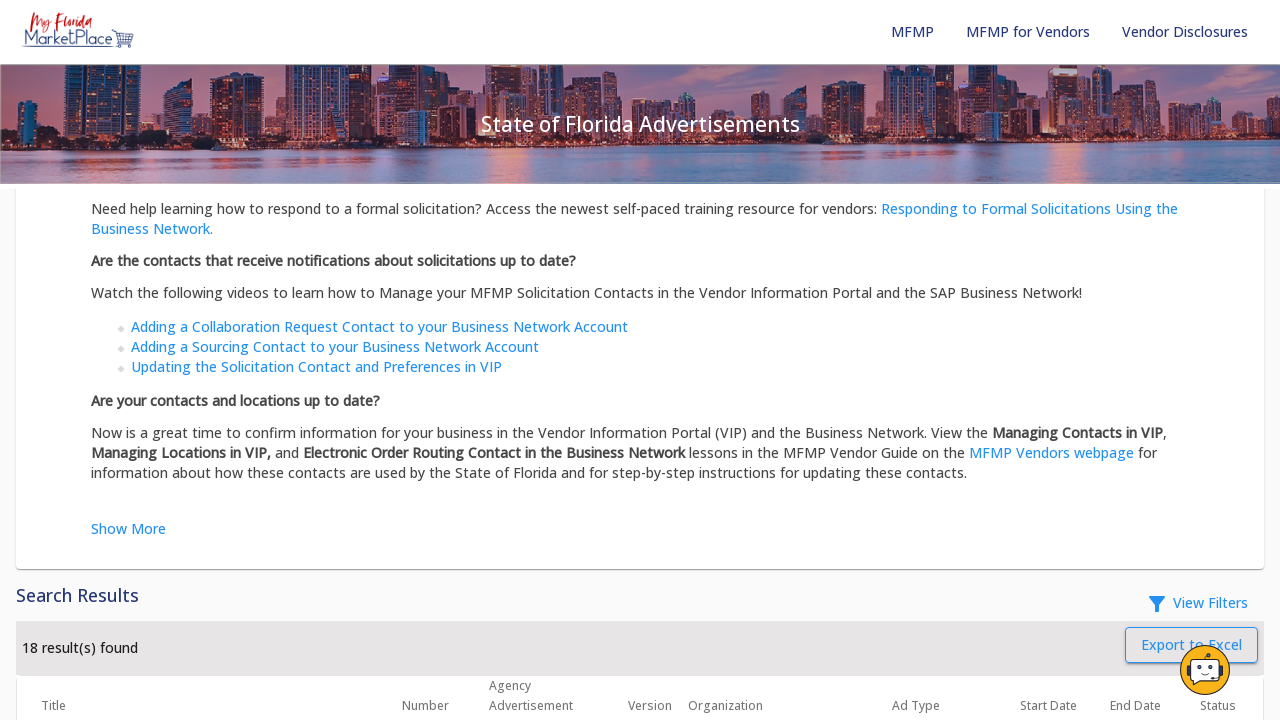